Locates a Bike checkbox element and verifies that it is currently selected/checked

Starting URL: http://only-testing-blog.blogspot.in/2014/01/textbox.html

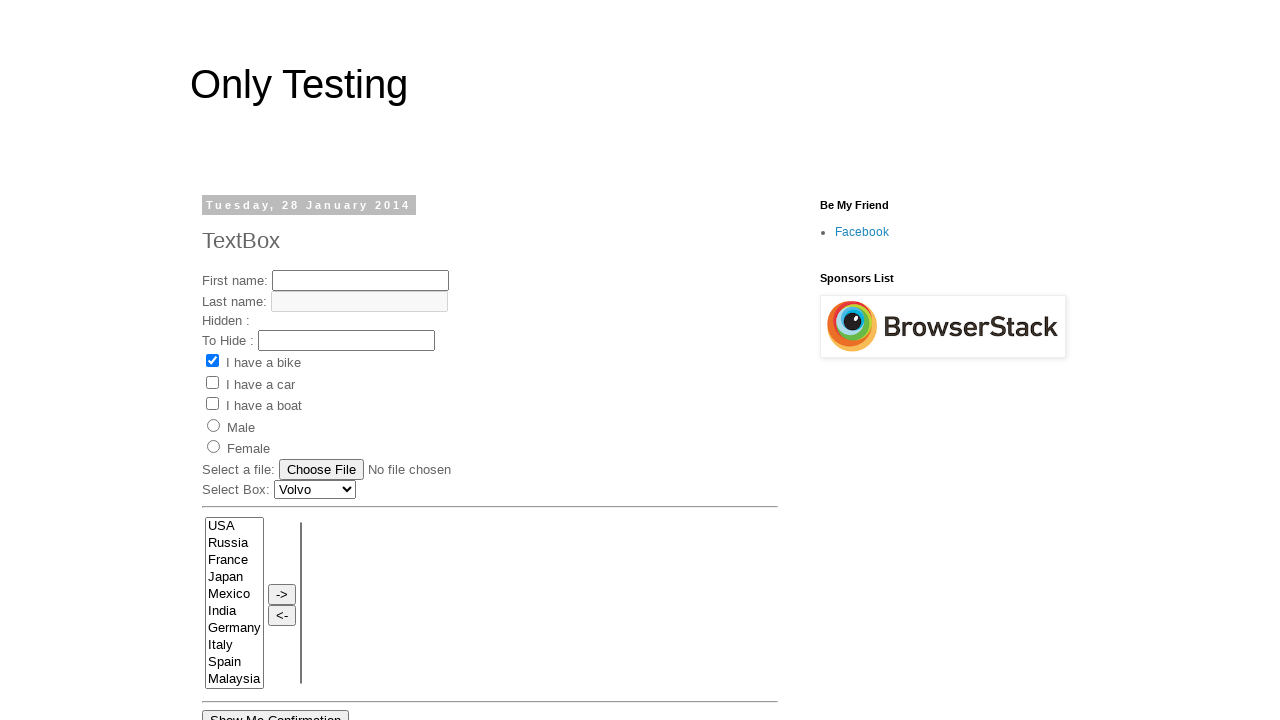

Navigated to the test page
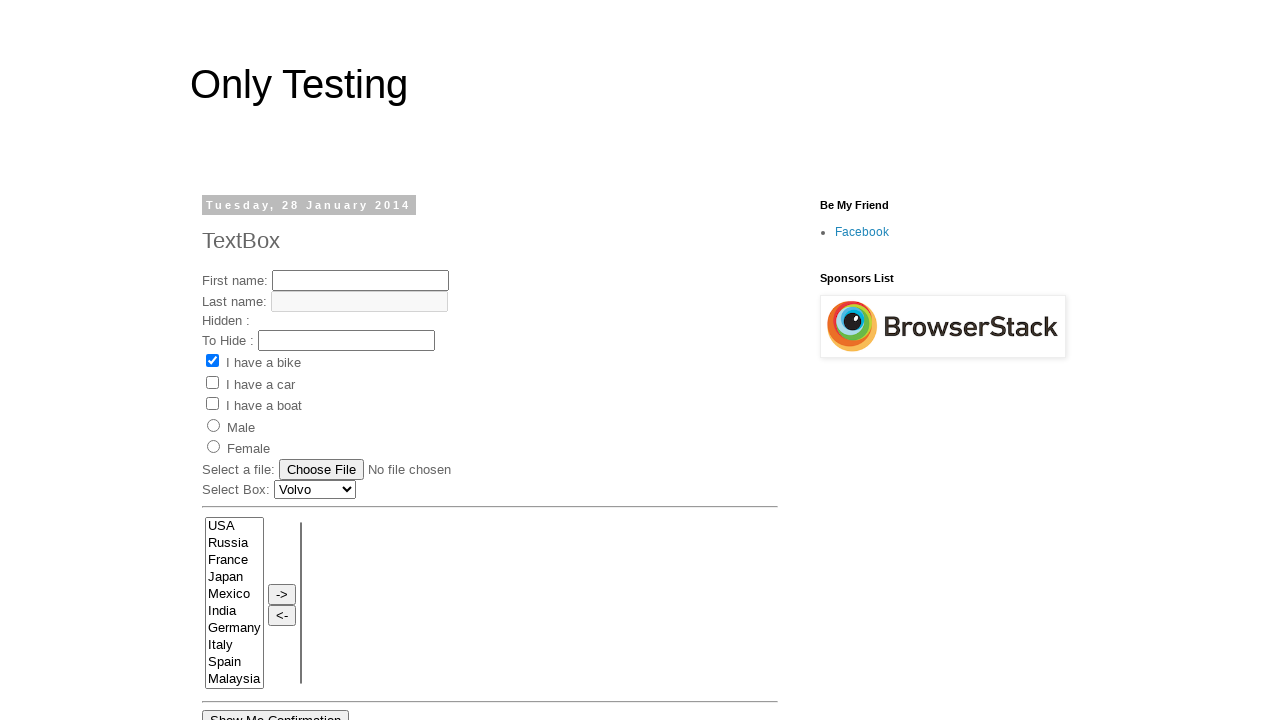

Located the Bike checkbox element
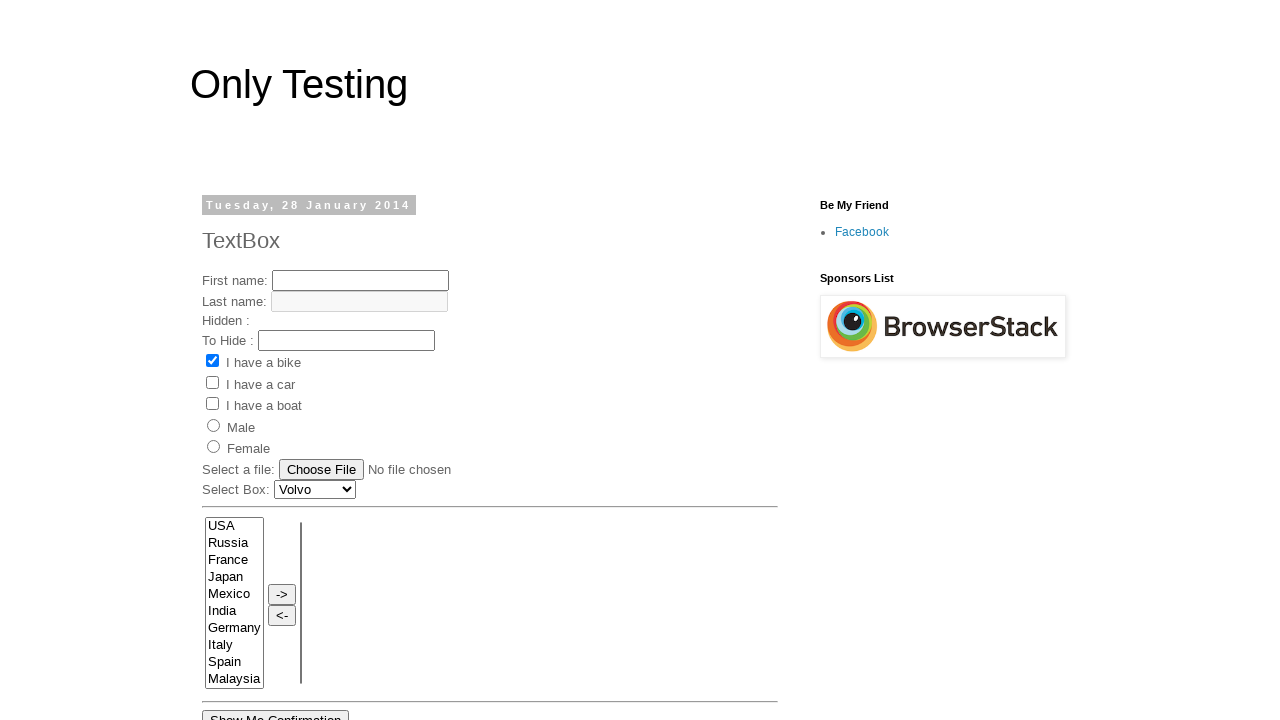

Verified that the Bike checkbox is selected/checked
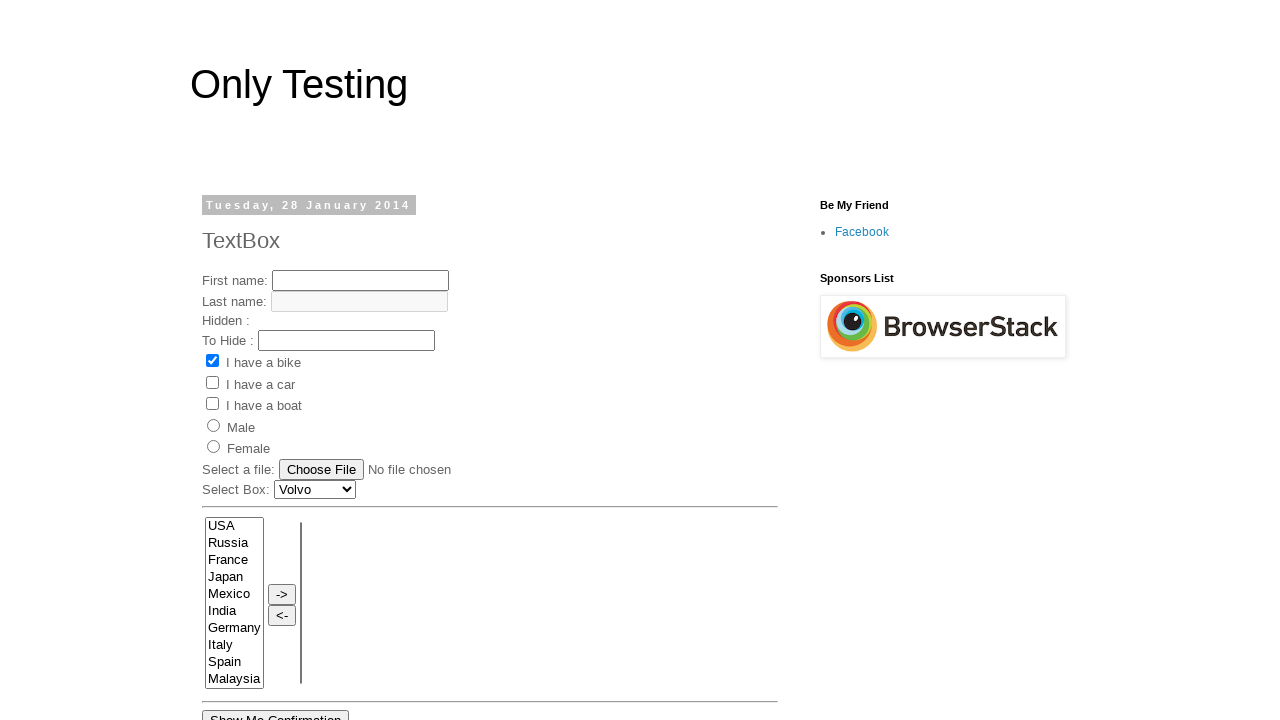

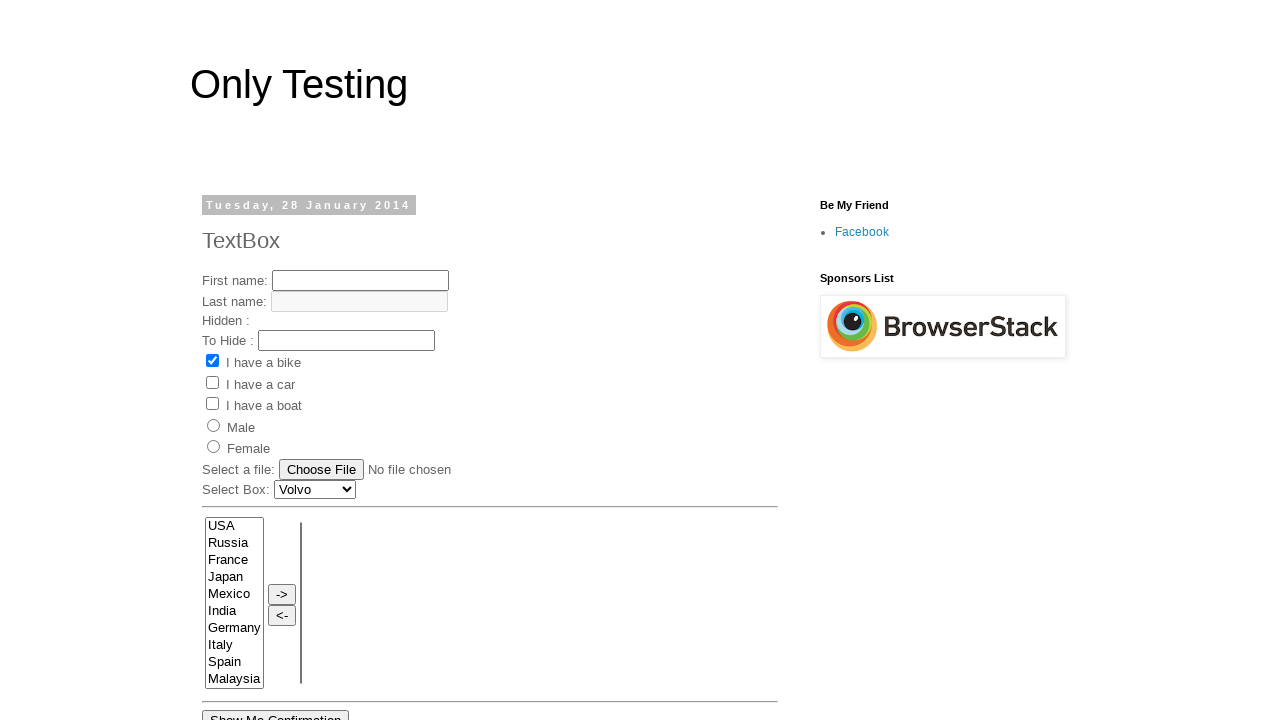